Verifies that none of the elements with class "test" contain the number 190

Starting URL: https://kristinek.github.io/site/examples/locators

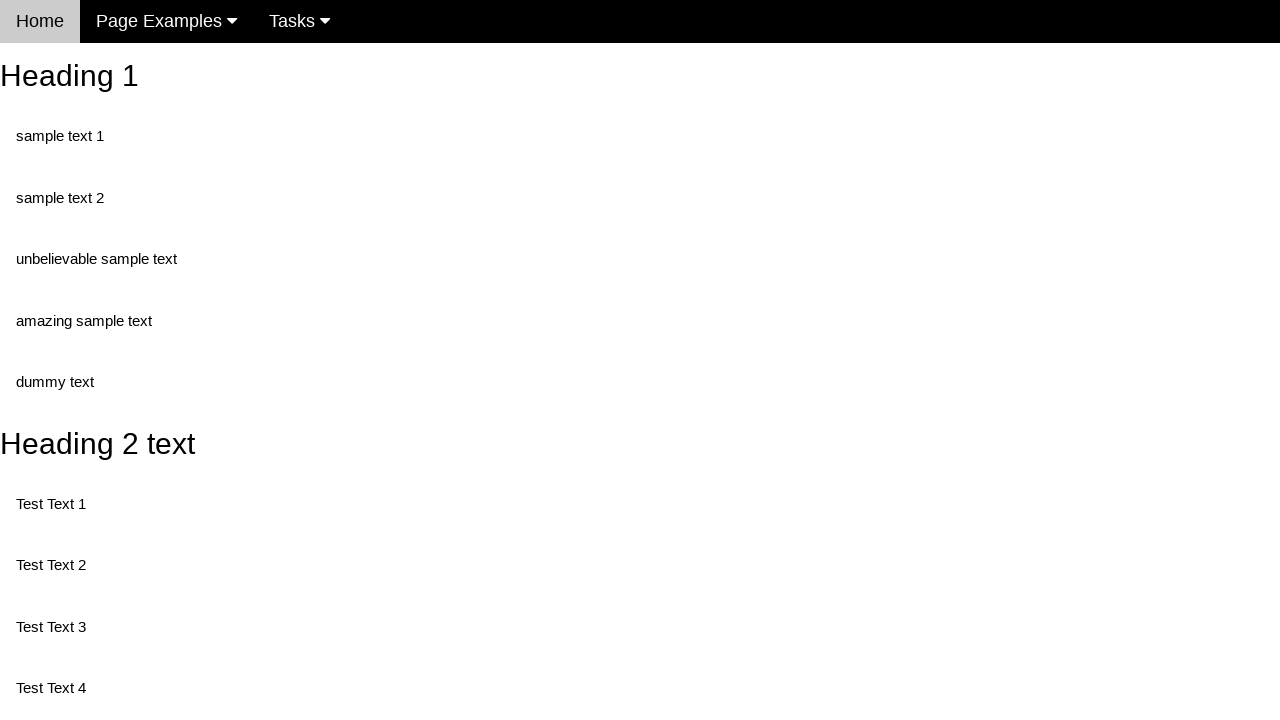

Navigated to locators example page
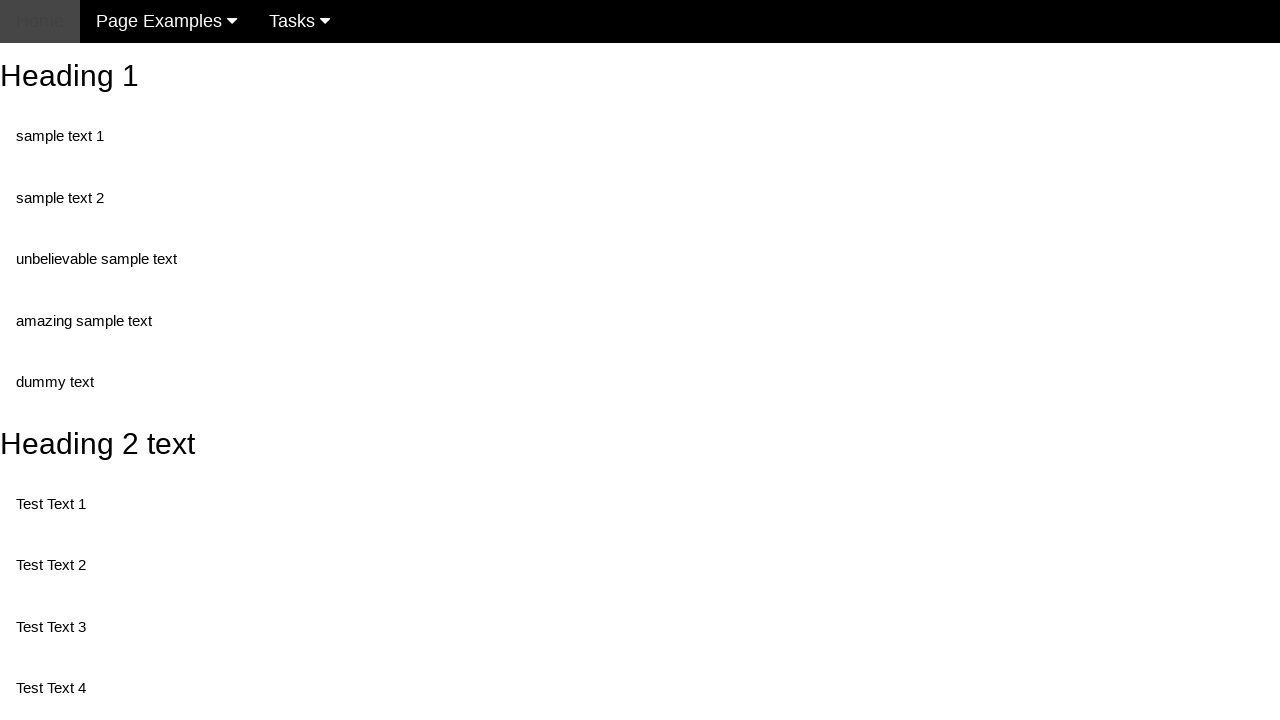

Located all elements with class 'test'
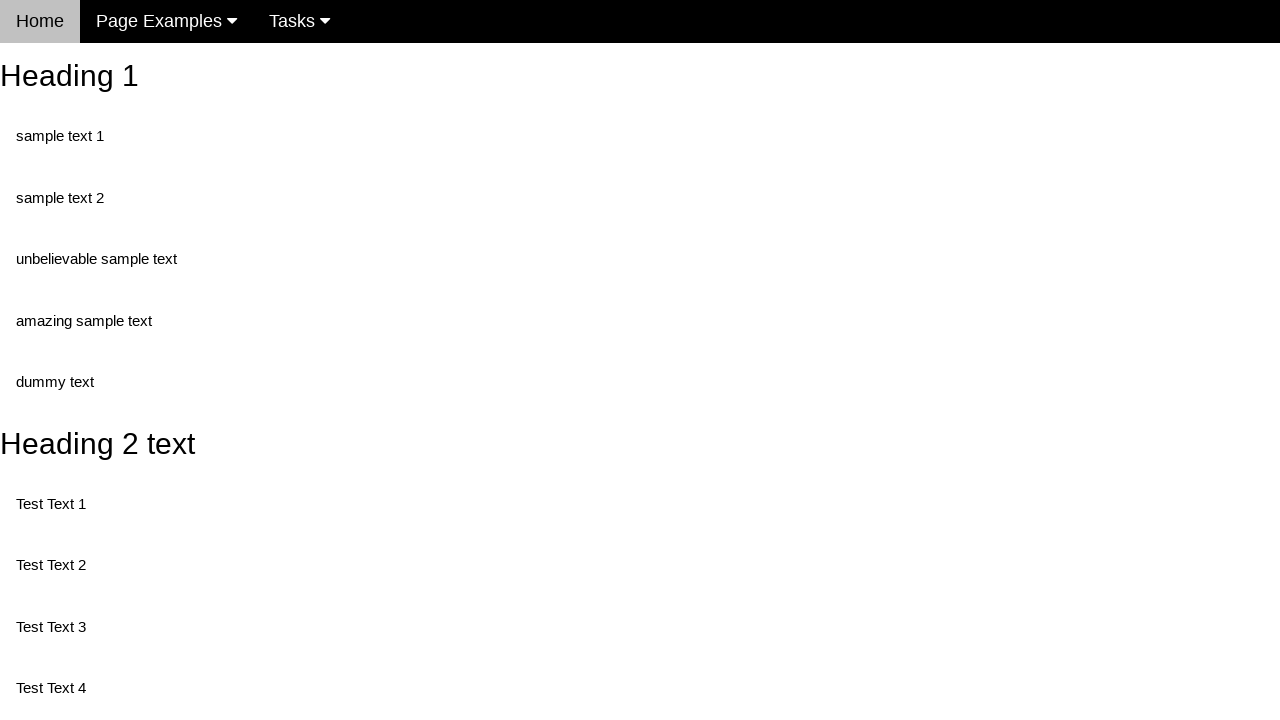

Retrieved text content from element with class 'test': 'Test Text 1'
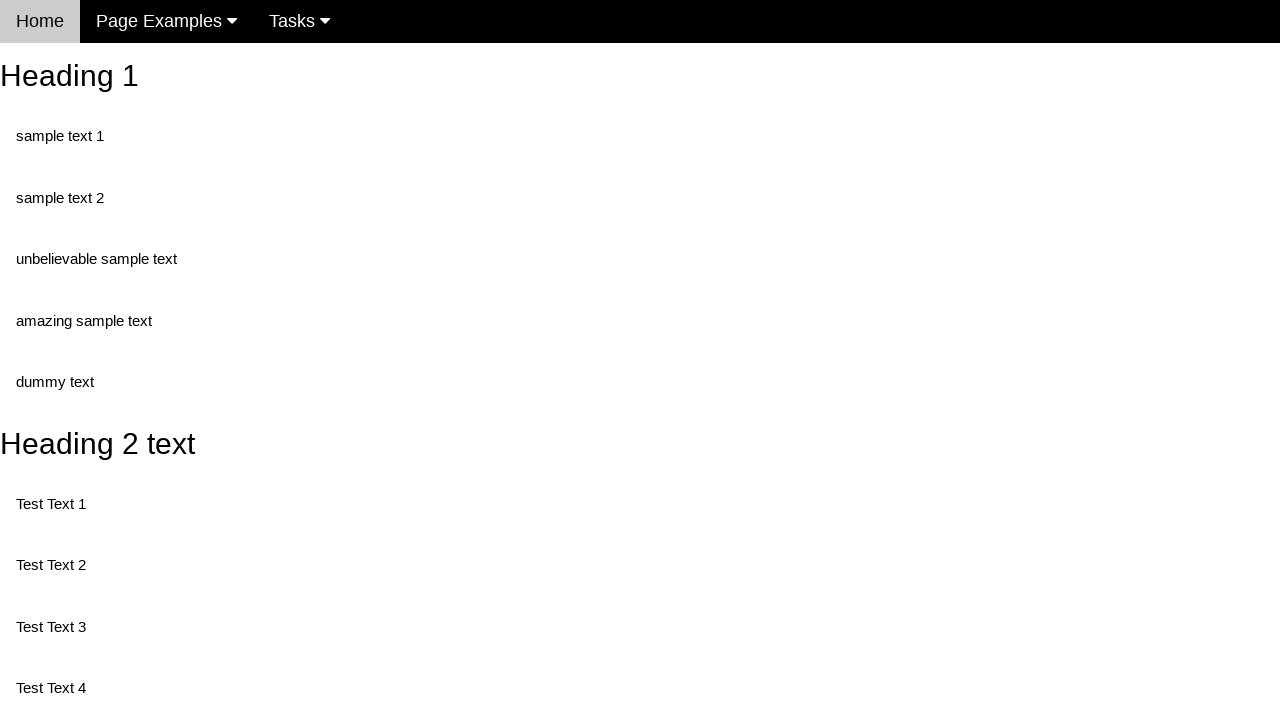

Verified element does not contain '190': 'Test Text 1'
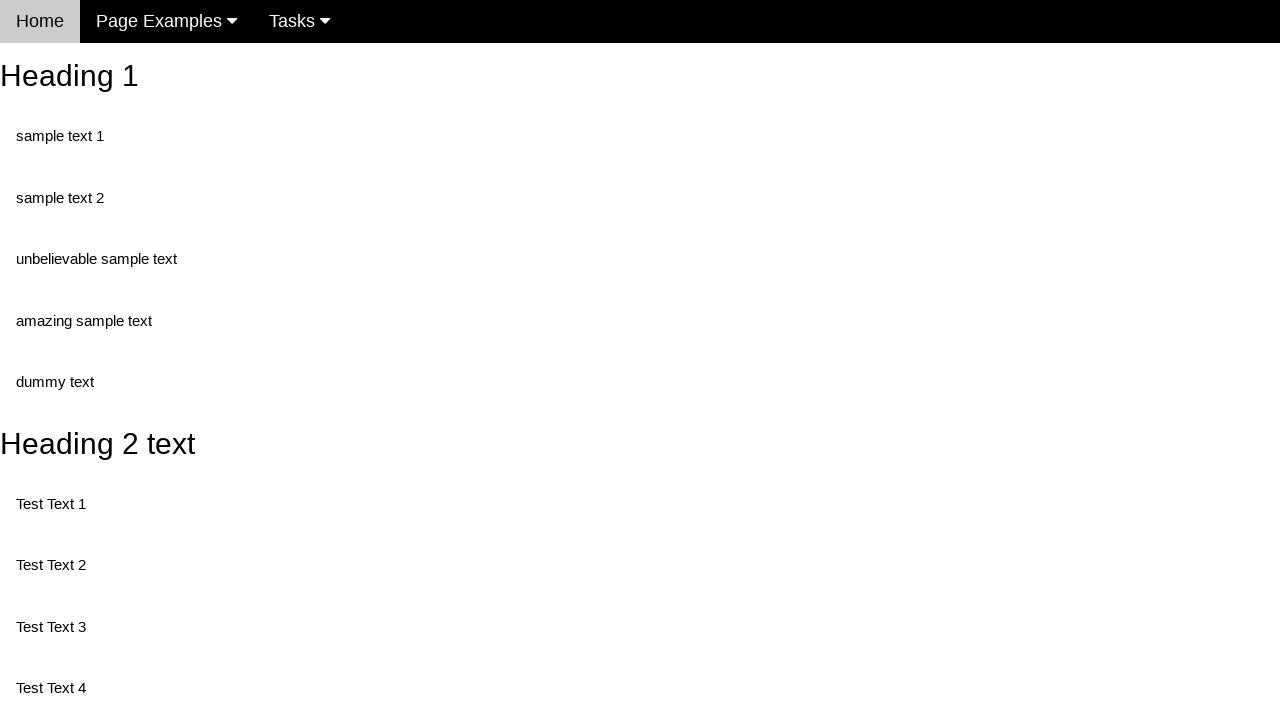

Retrieved text content from element with class 'test': 'Test Text 3'
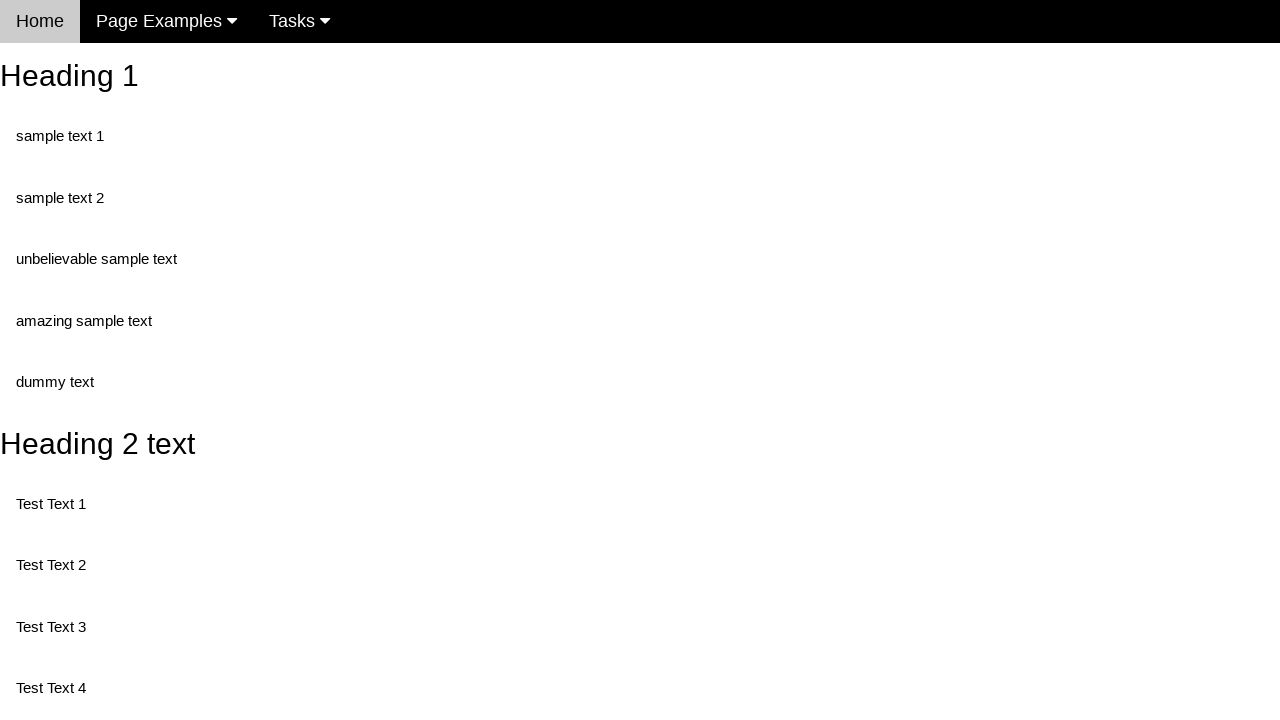

Verified element does not contain '190': 'Test Text 3'
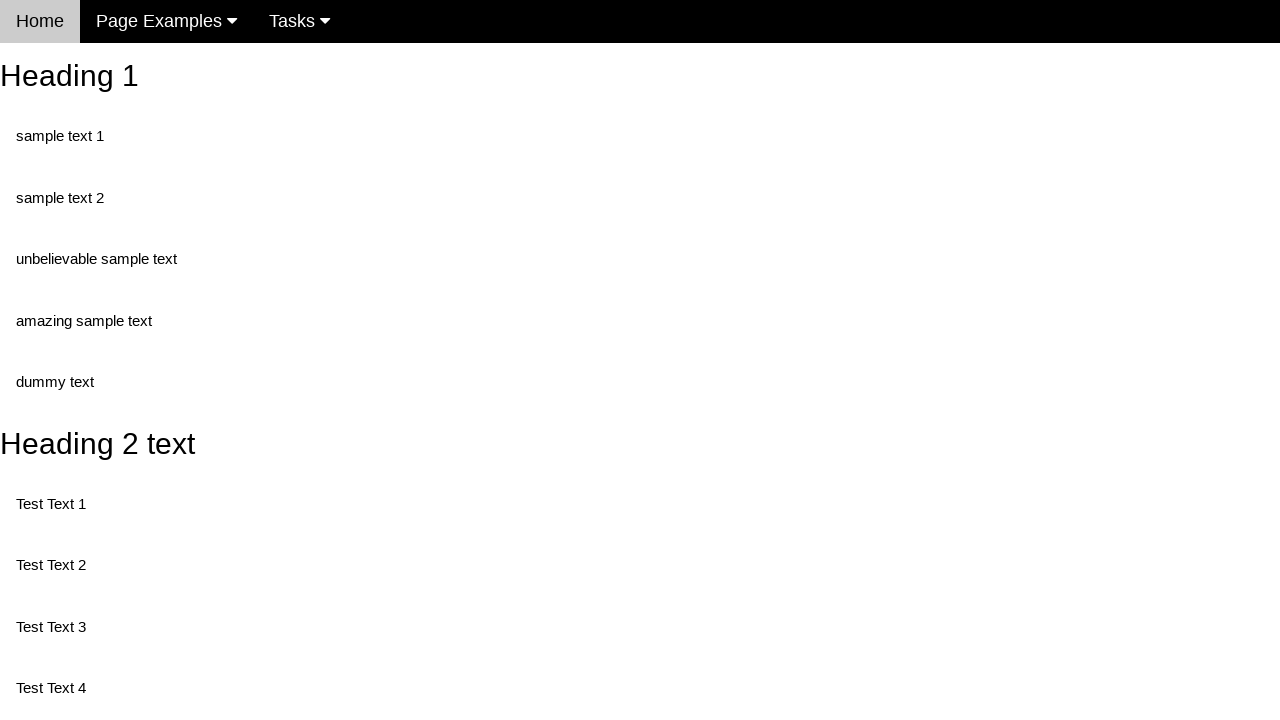

Retrieved text content from element with class 'test': 'Test Text 4'
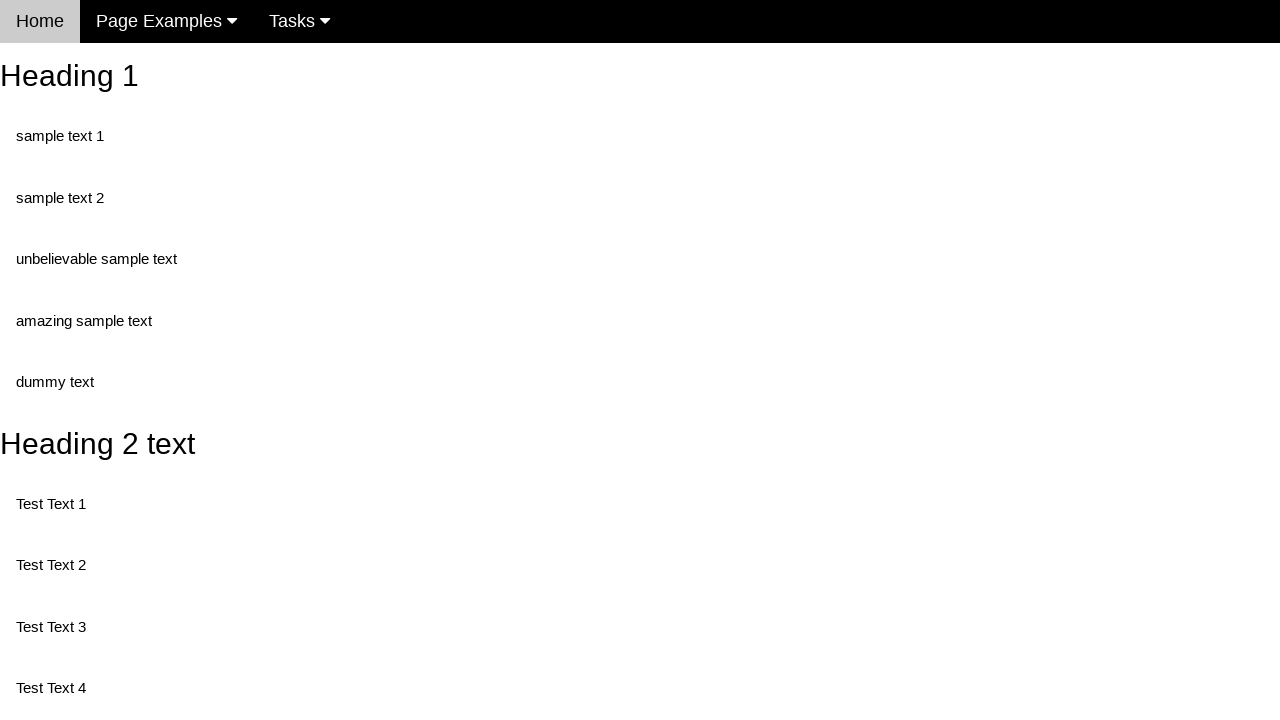

Verified element does not contain '190': 'Test Text 4'
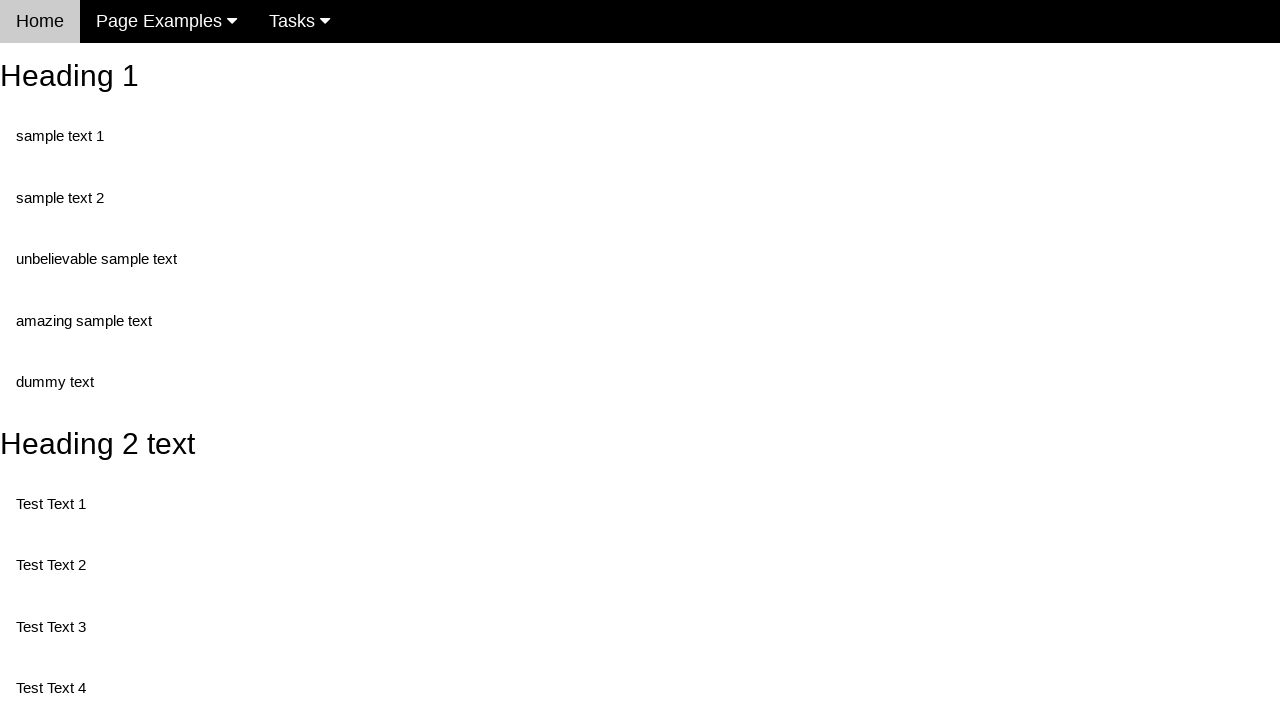

Retrieved text content from element with class 'test': 'Test Text 5'
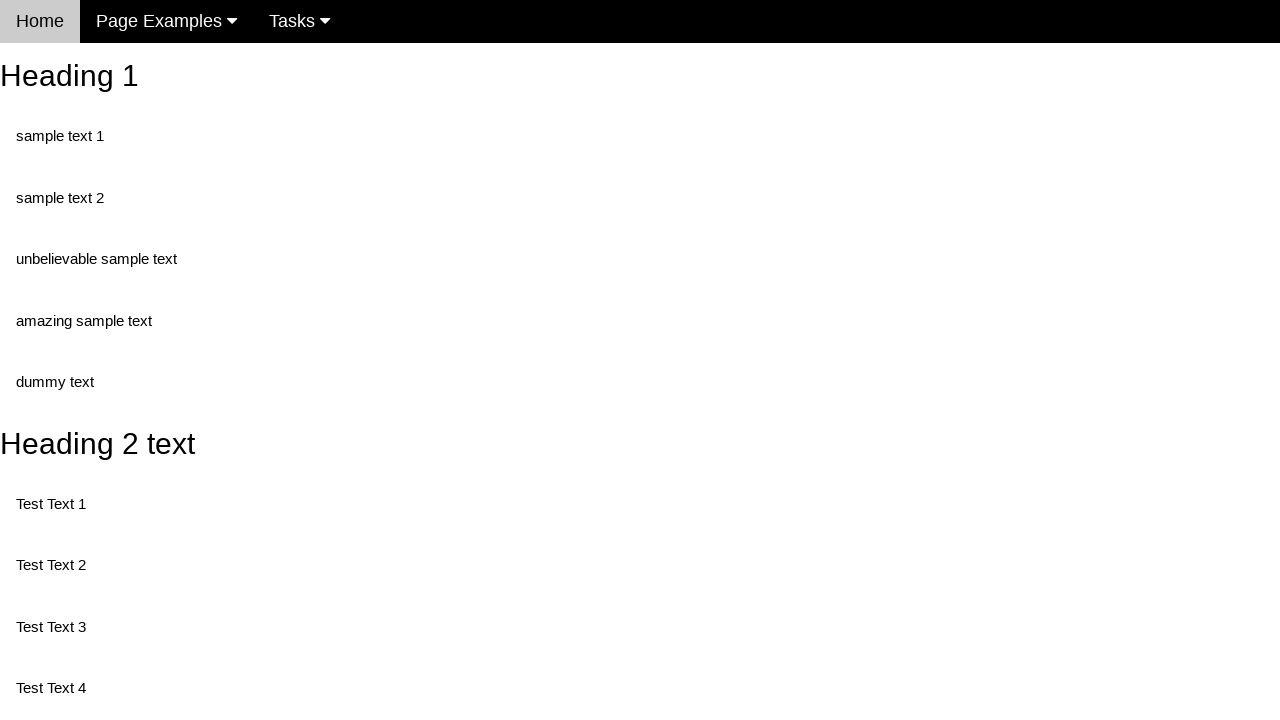

Verified element does not contain '190': 'Test Text 5'
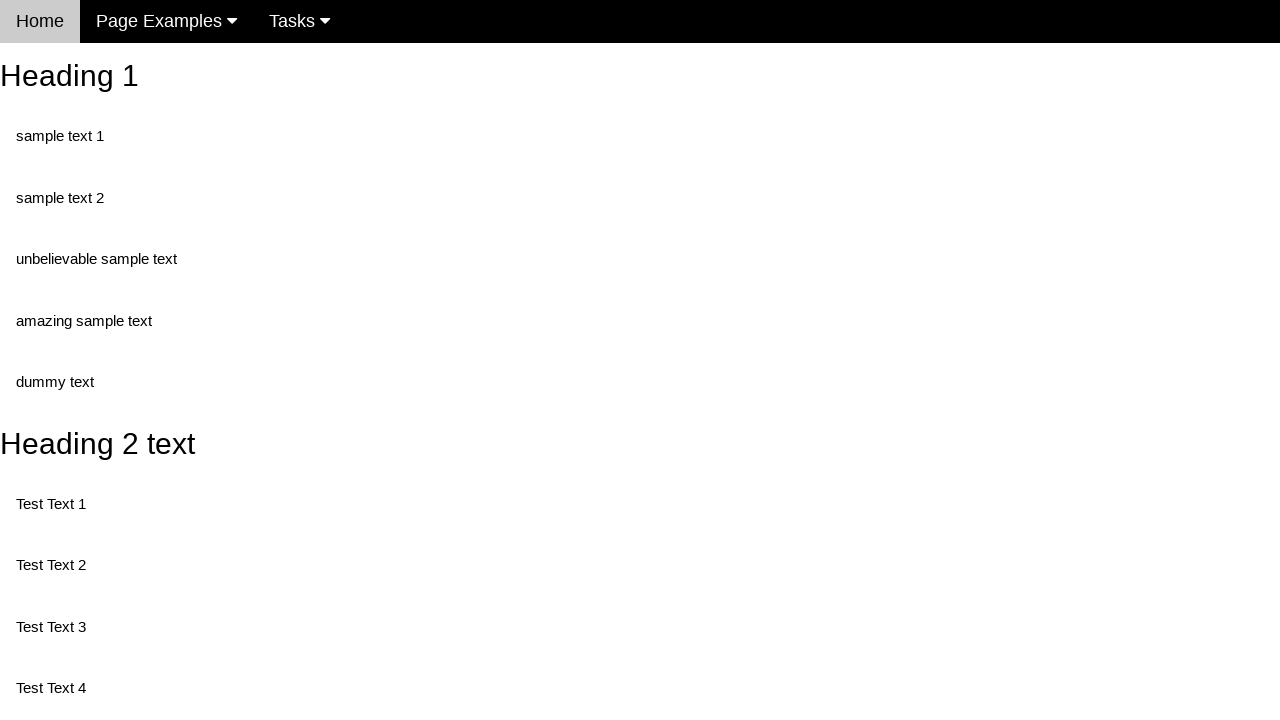

Retrieved text content from element with class 'test': 'Test Text 6'
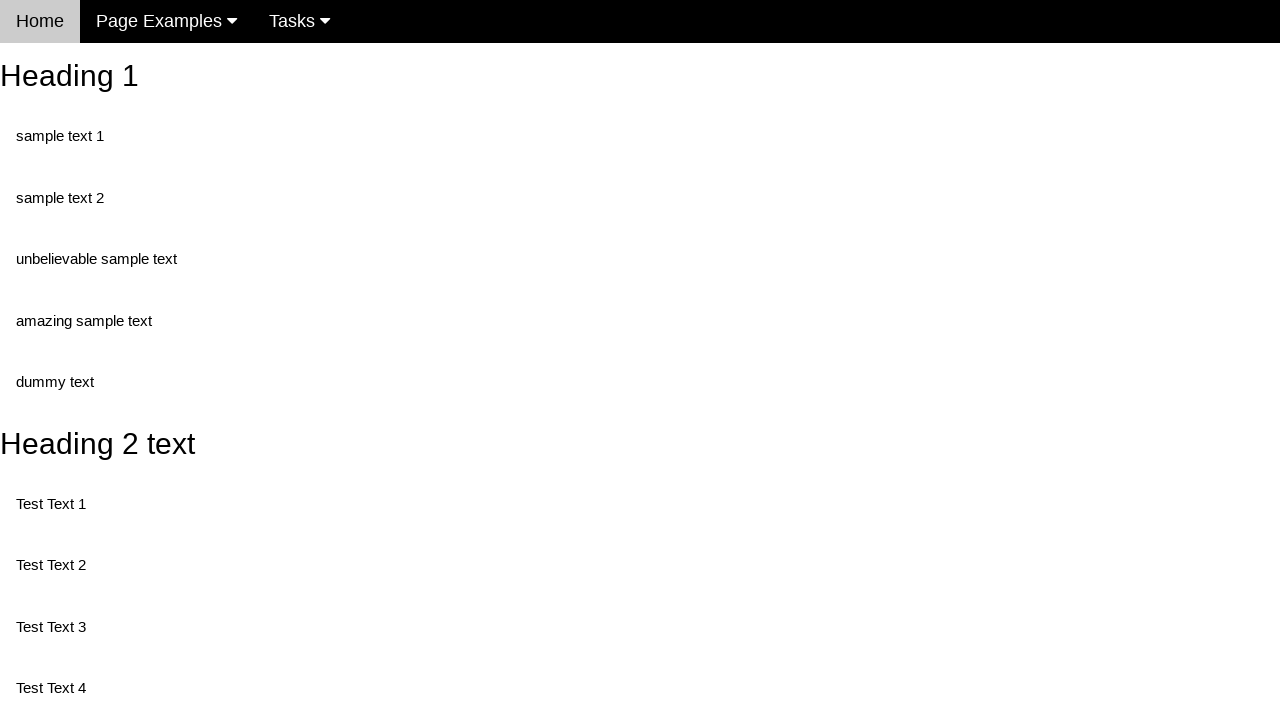

Verified element does not contain '190': 'Test Text 6'
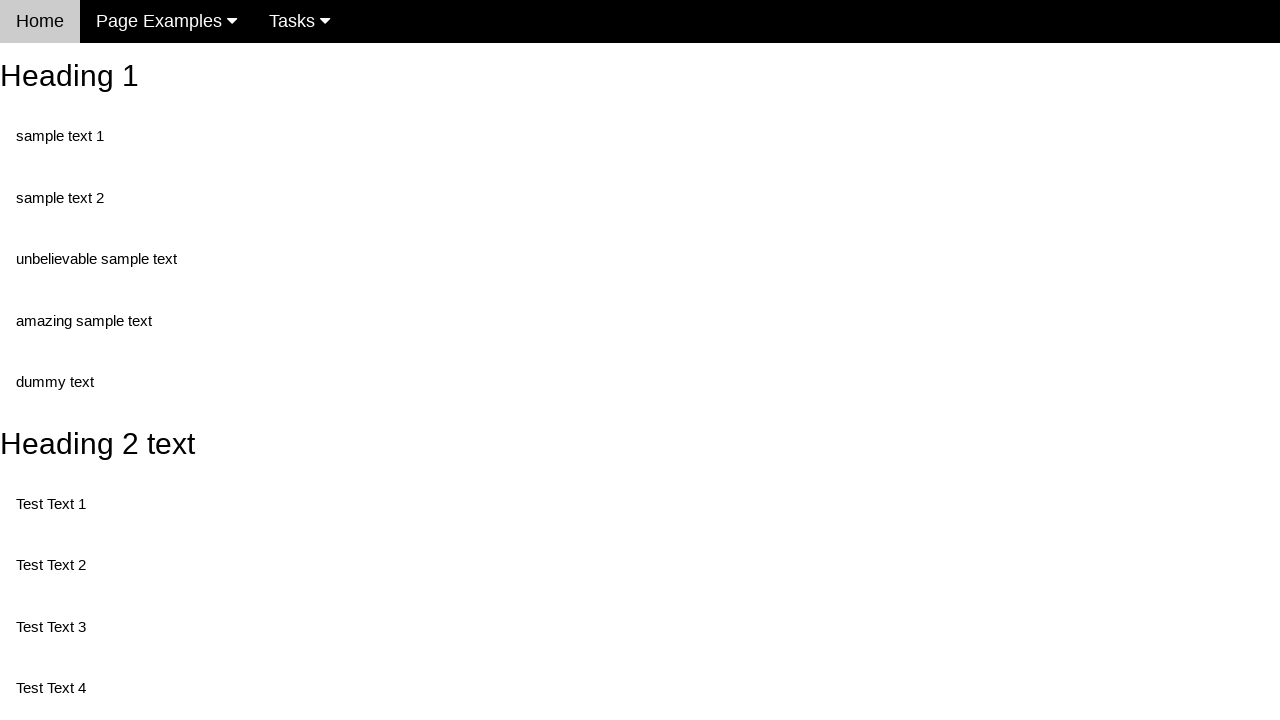

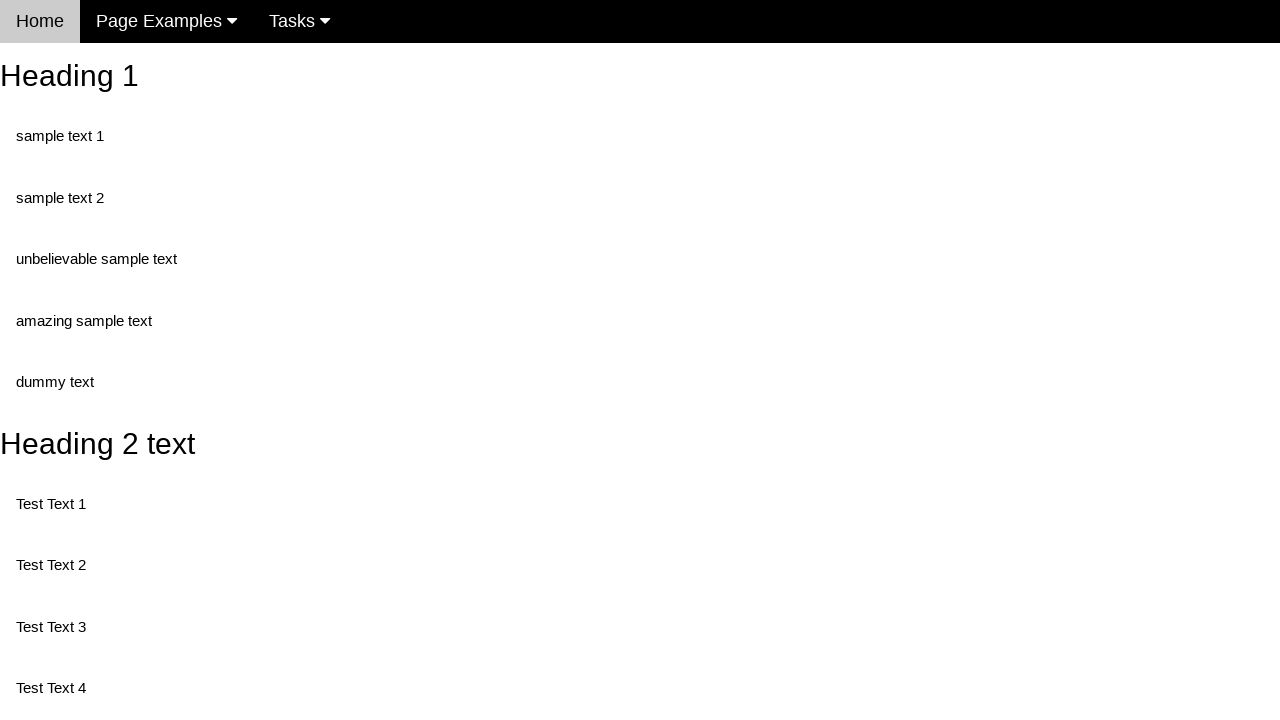